Tests search functionality with a query that returns no results

Starting URL: https://playwright.dev/

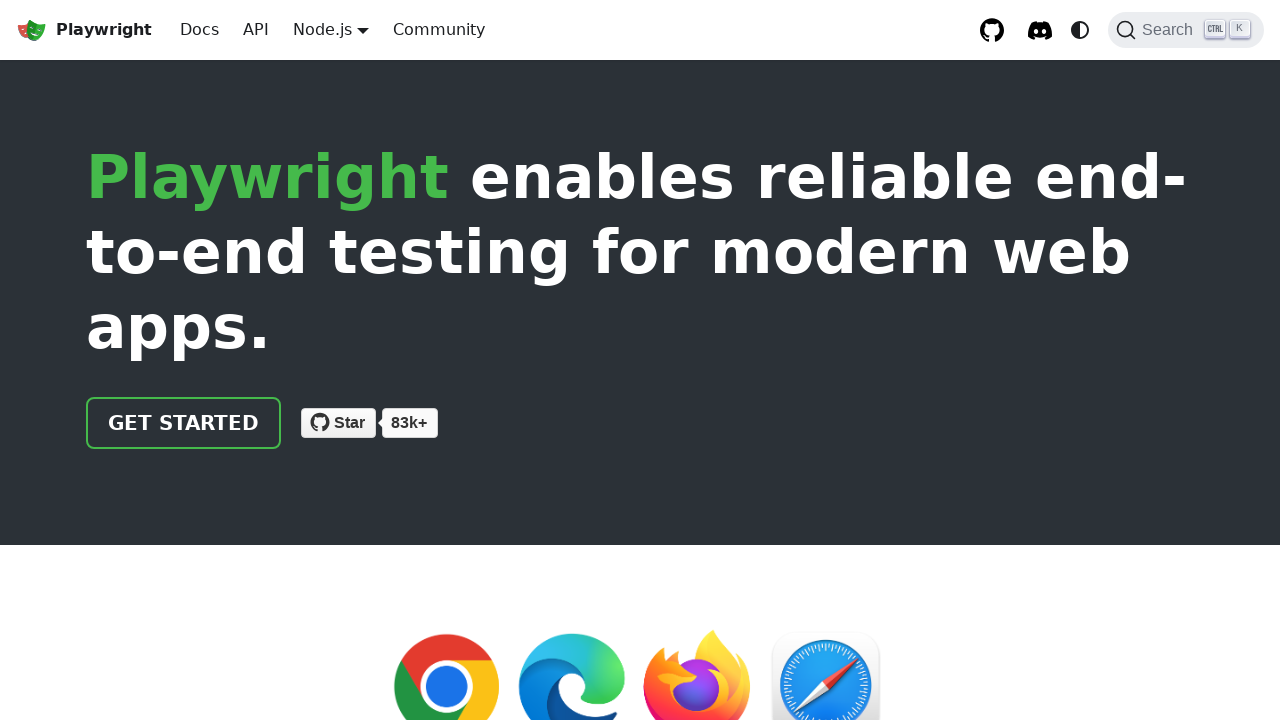

Waited for page to load (networkidle state)
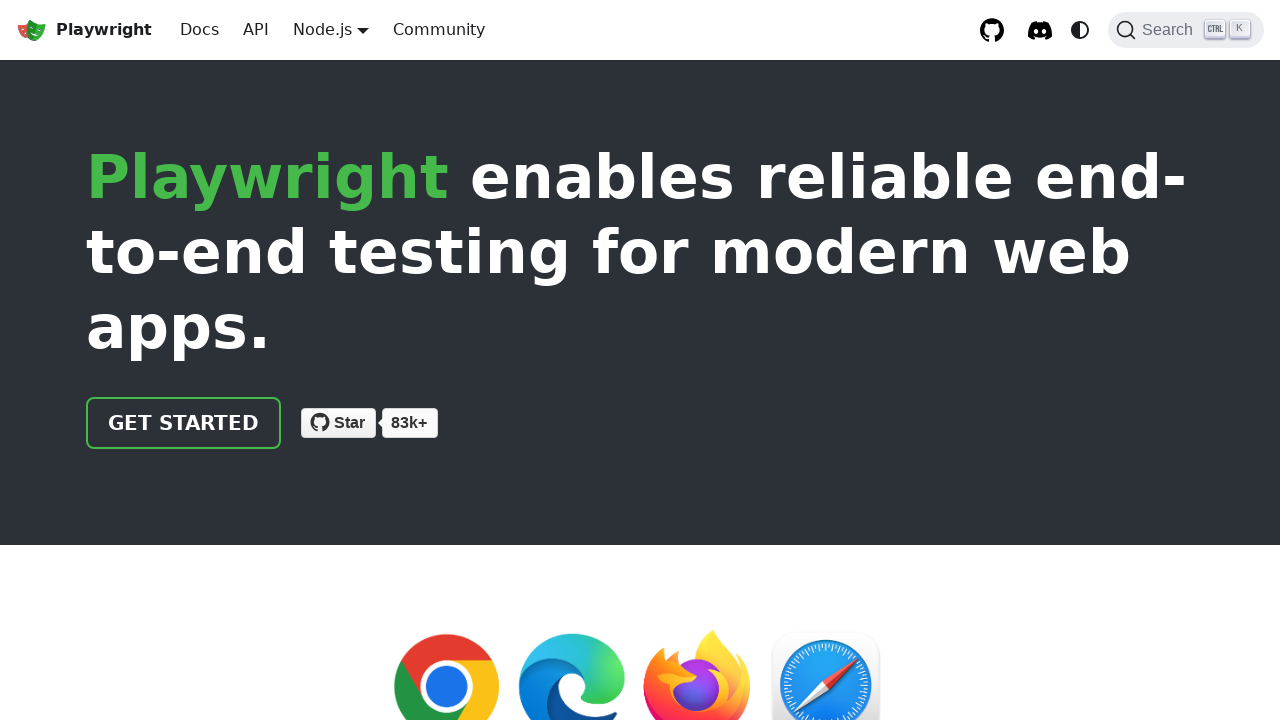

Clicked the search button to open search dialog at (1186, 30) on button[class="DocSearch DocSearch-Button"]
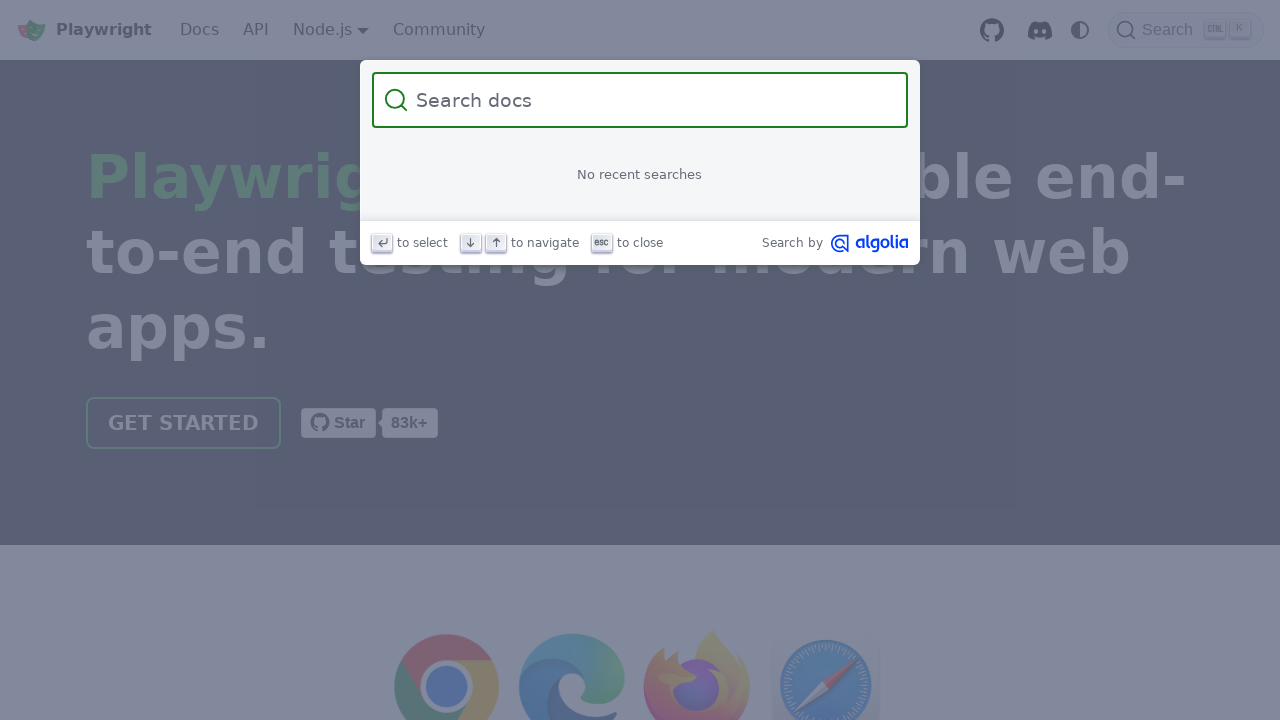

Filled search input with 'kovbasa' - a query that returns no results on input[placeholder="Search docs"]
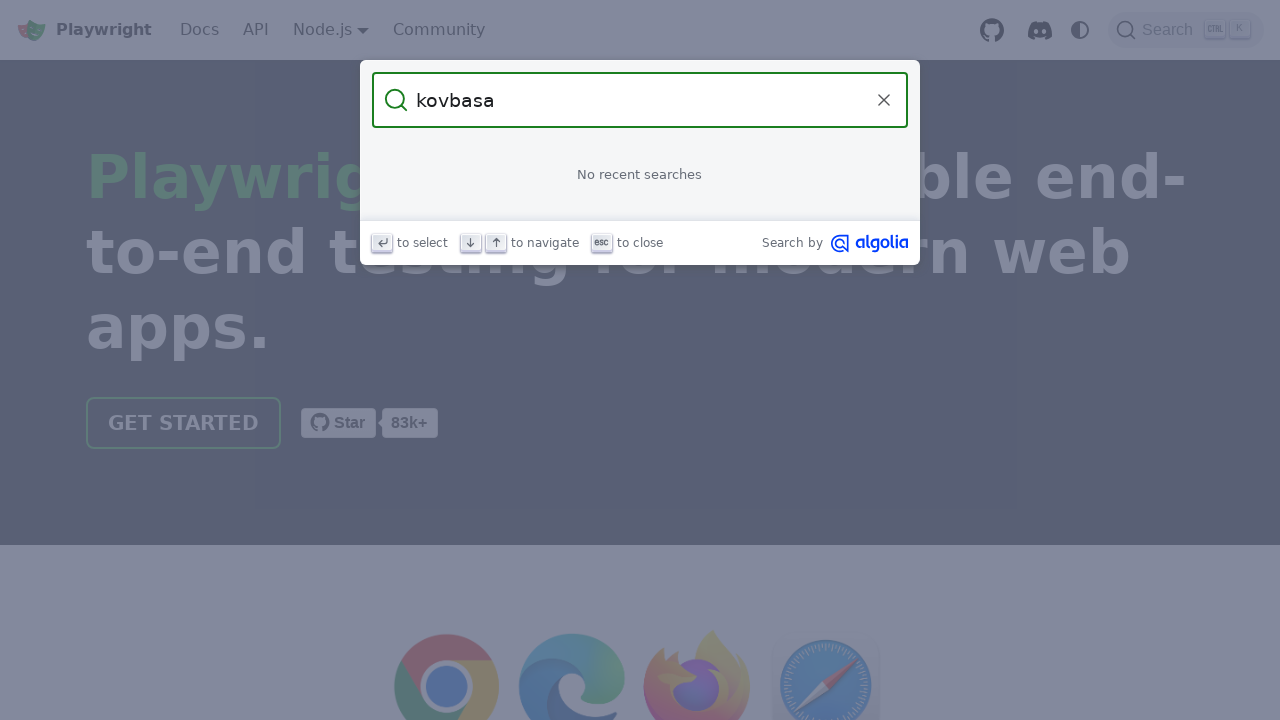

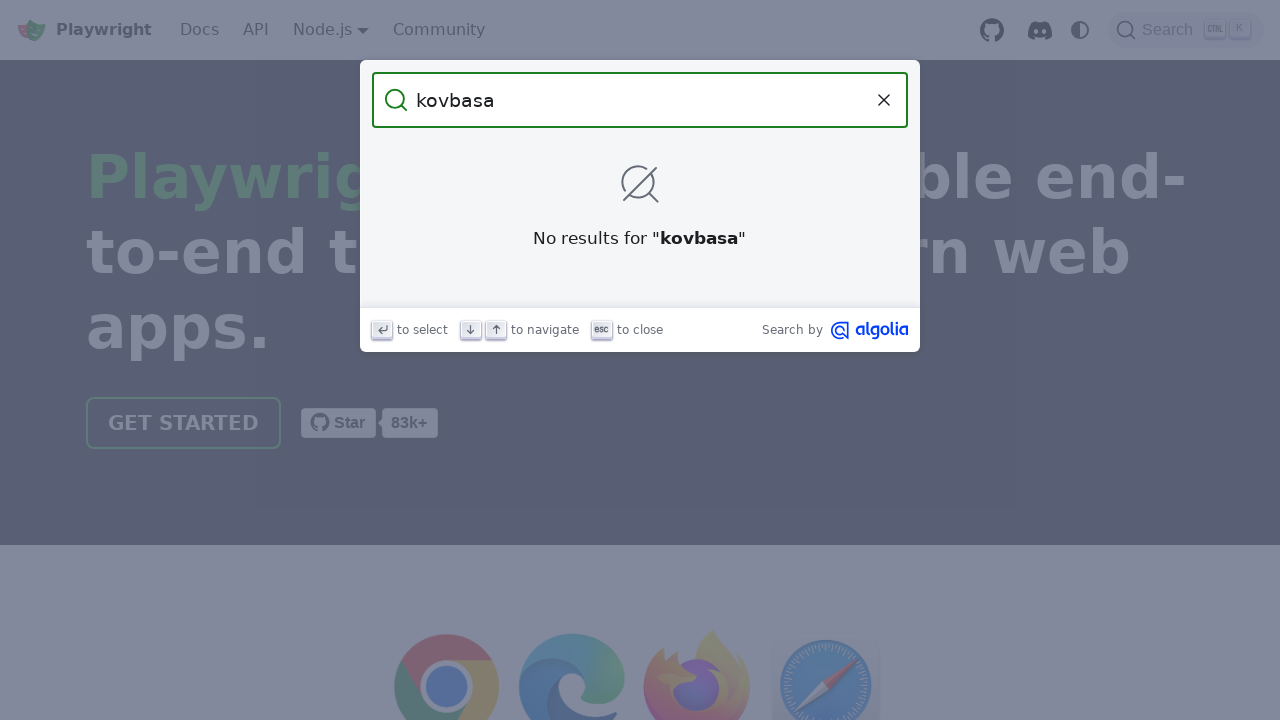